Navigates to a website and checks if the URL uses HTTPS protocol for security verification

Starting URL: http://www.sentia.in

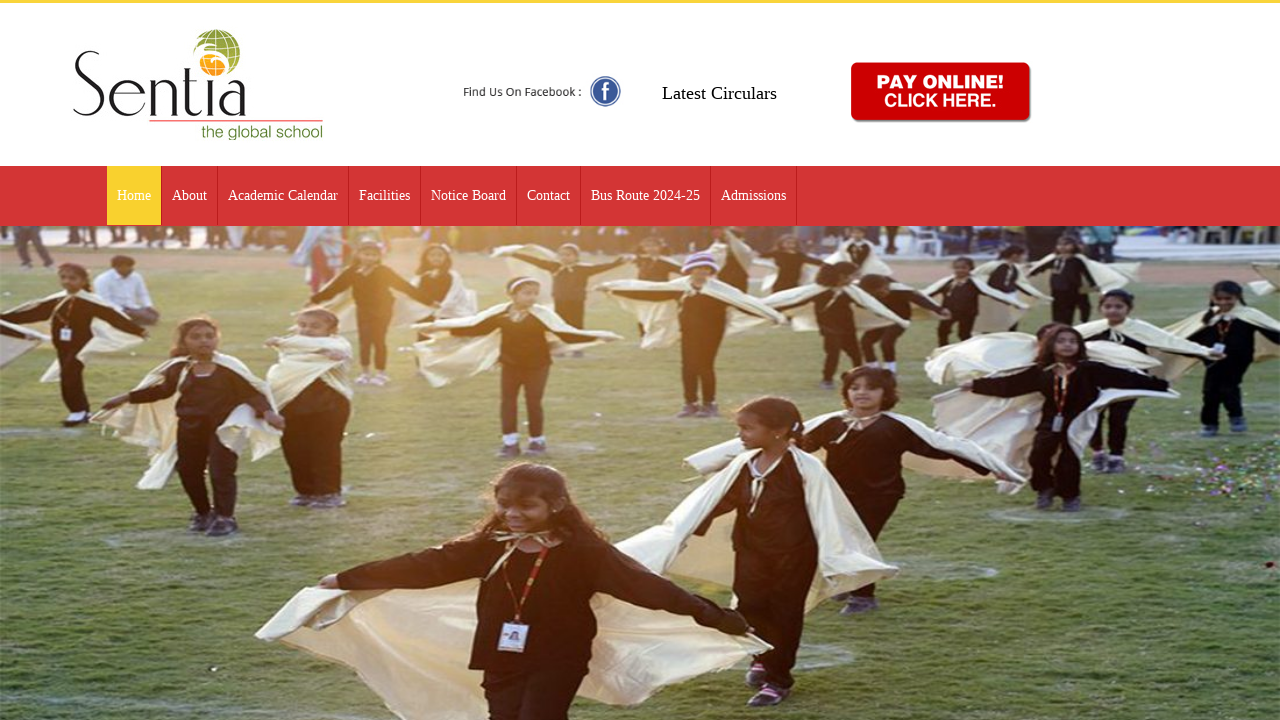

Retrieved current URL from page
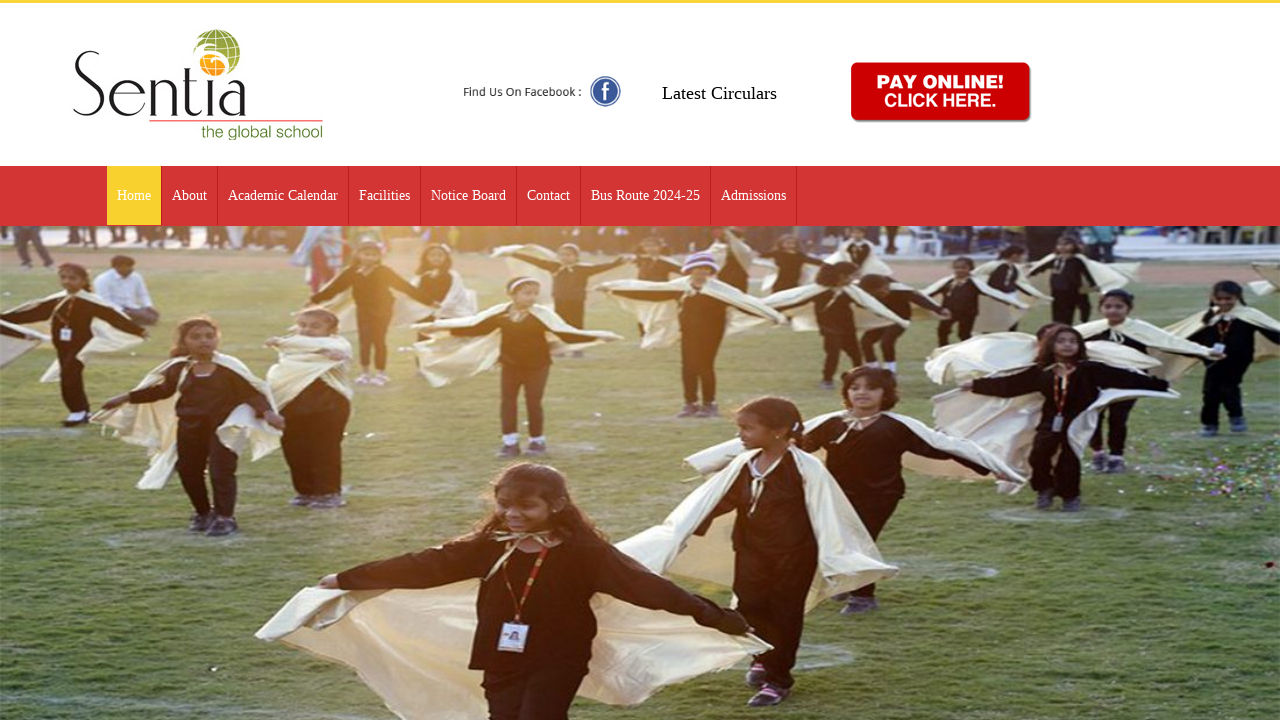

Confirmed that site does not use HTTPS protocol - site is not secure
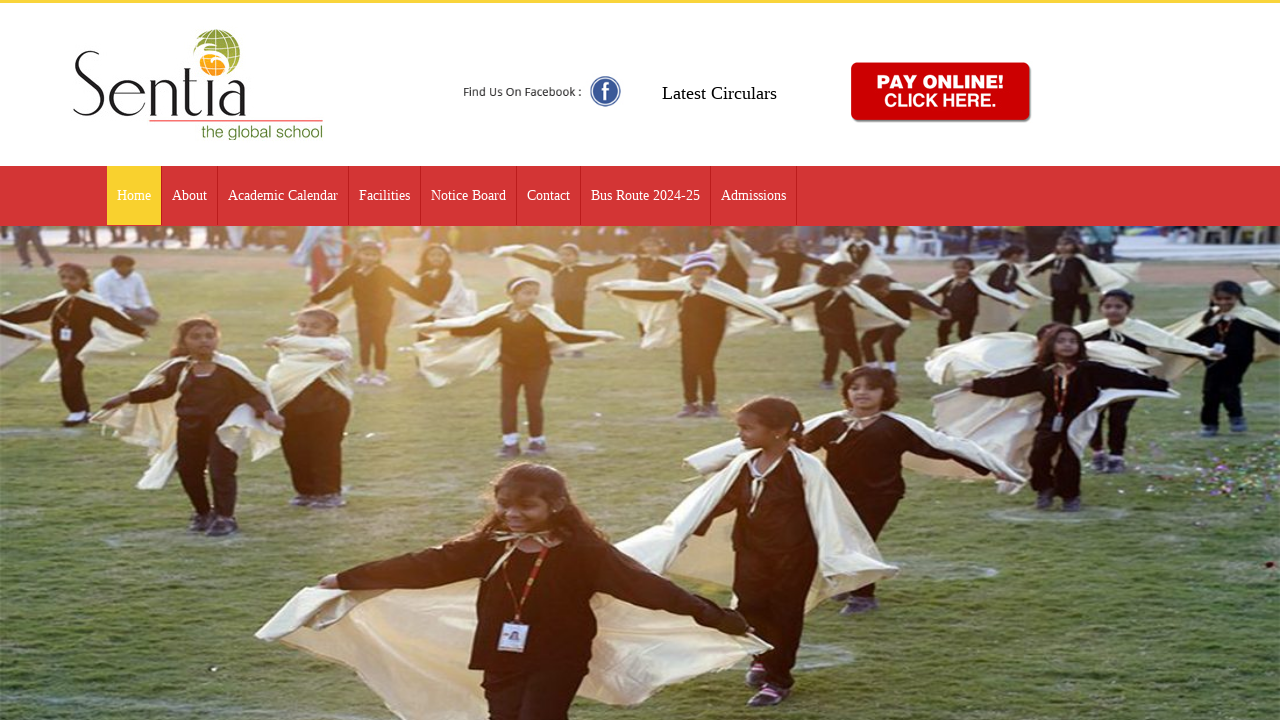

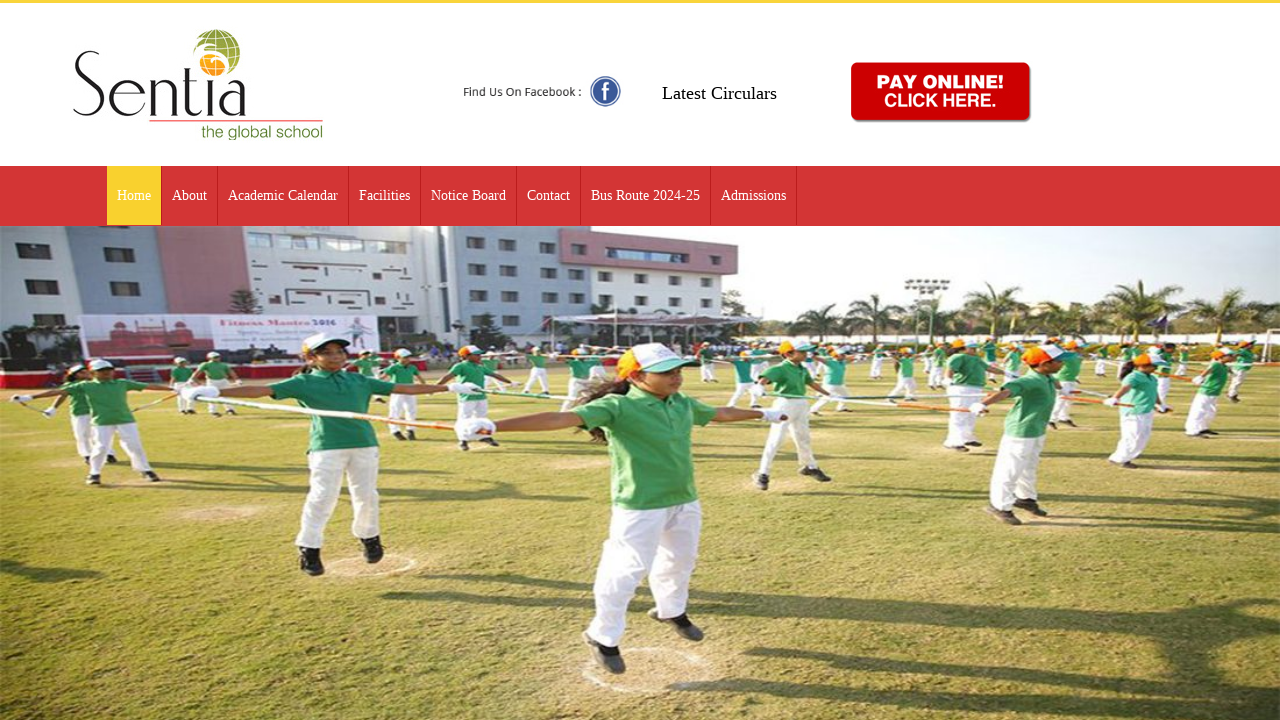